Navigates to a YouTube video page and waits for the video player to load

Starting URL: https://www.youtube.com/watch?v=dQw4w9WgXcQ&pp=ygUXbmV2ZXIgZ29ubmEgZ2l2ZSB5b3UgdXA%3D

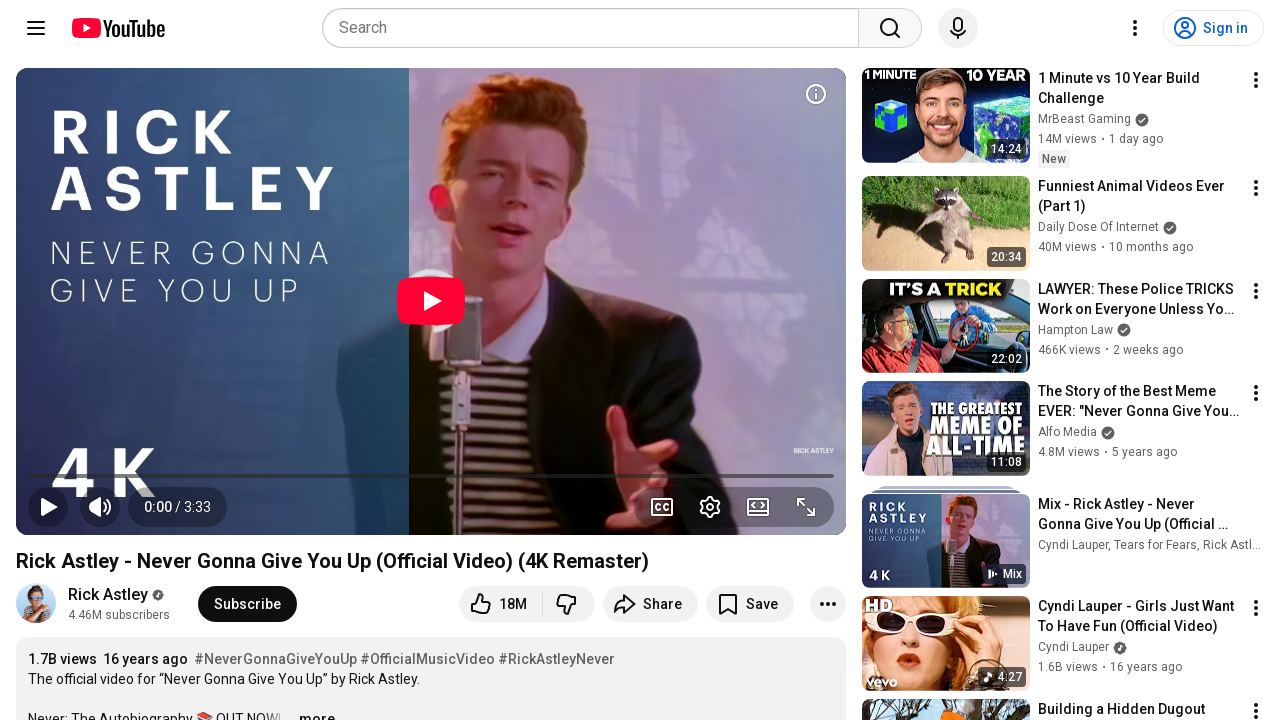

YouTube video player loaded successfully
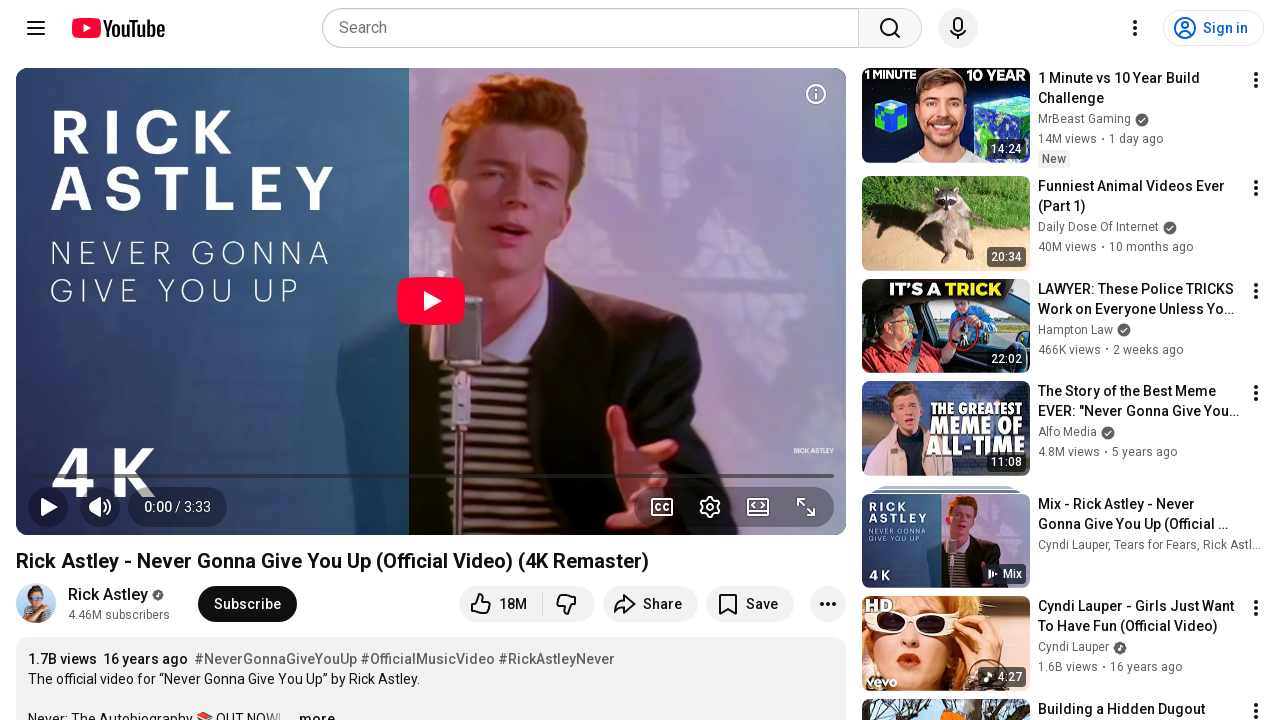

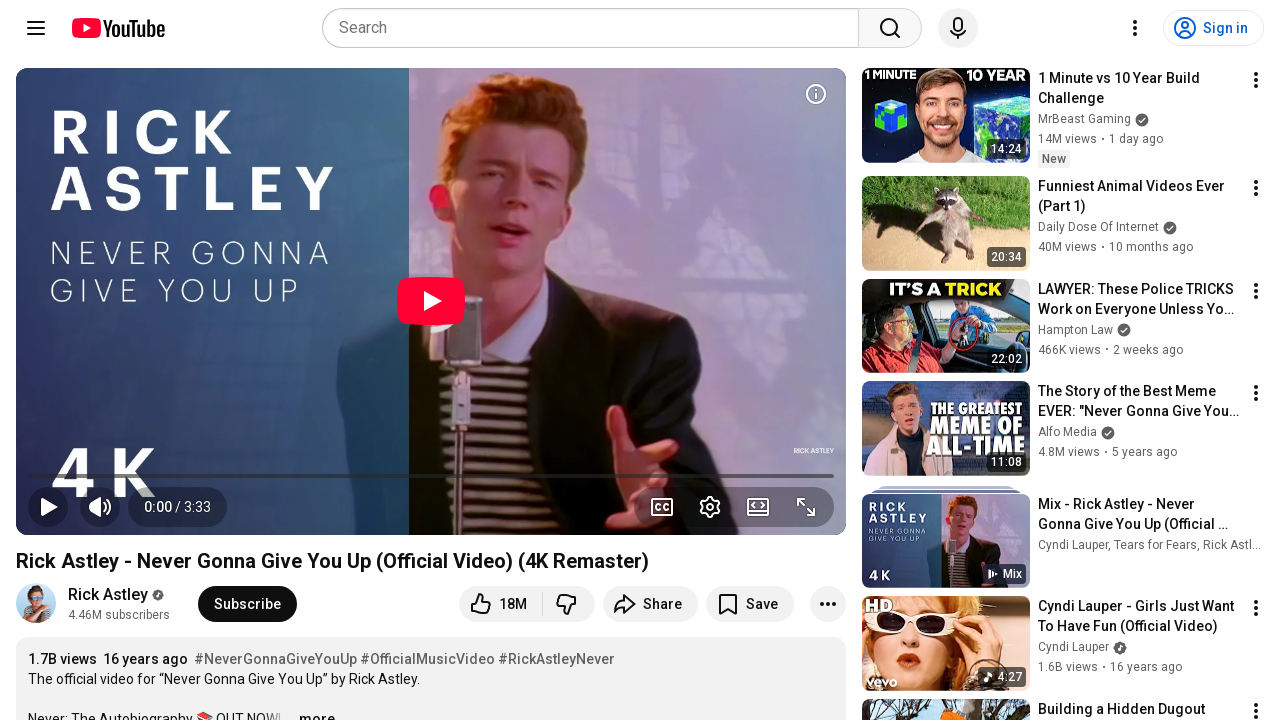